Tests file download functionality by navigating to a download page, clicking on a download link, and verifying the file is downloaded successfully.

Starting URL: https://the-internet.herokuapp.com/download

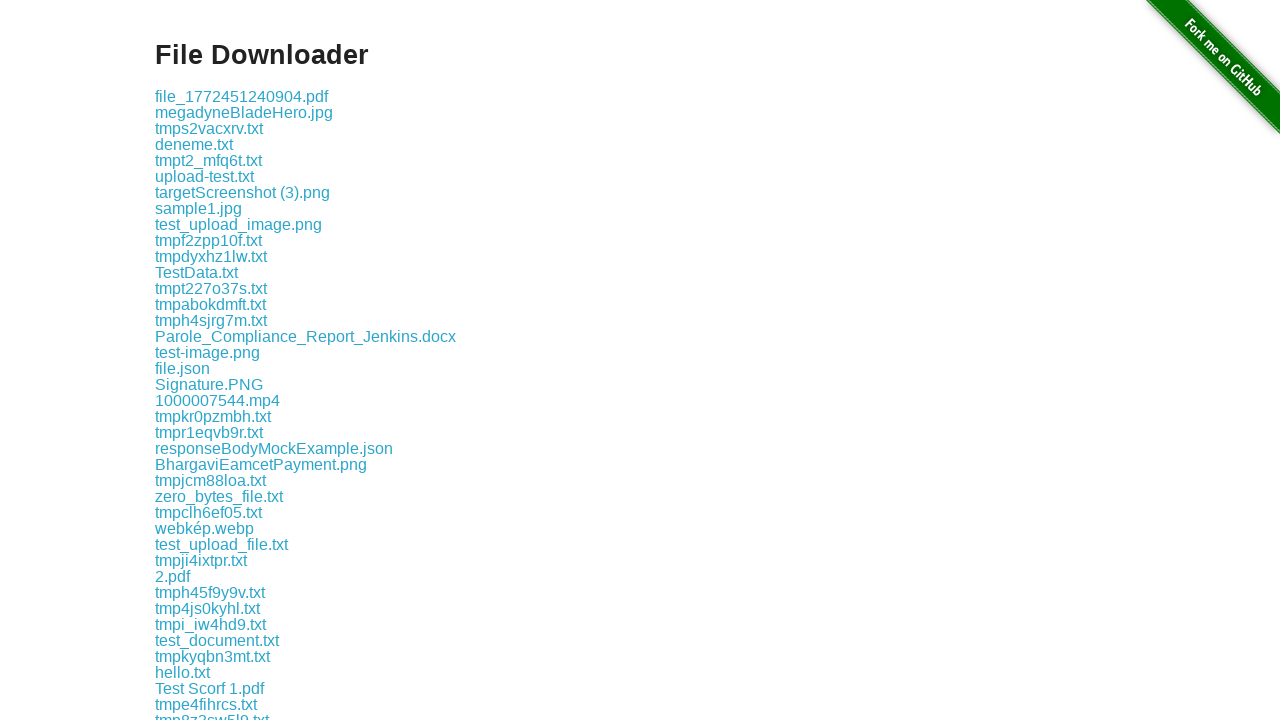

Located the first download link on the page
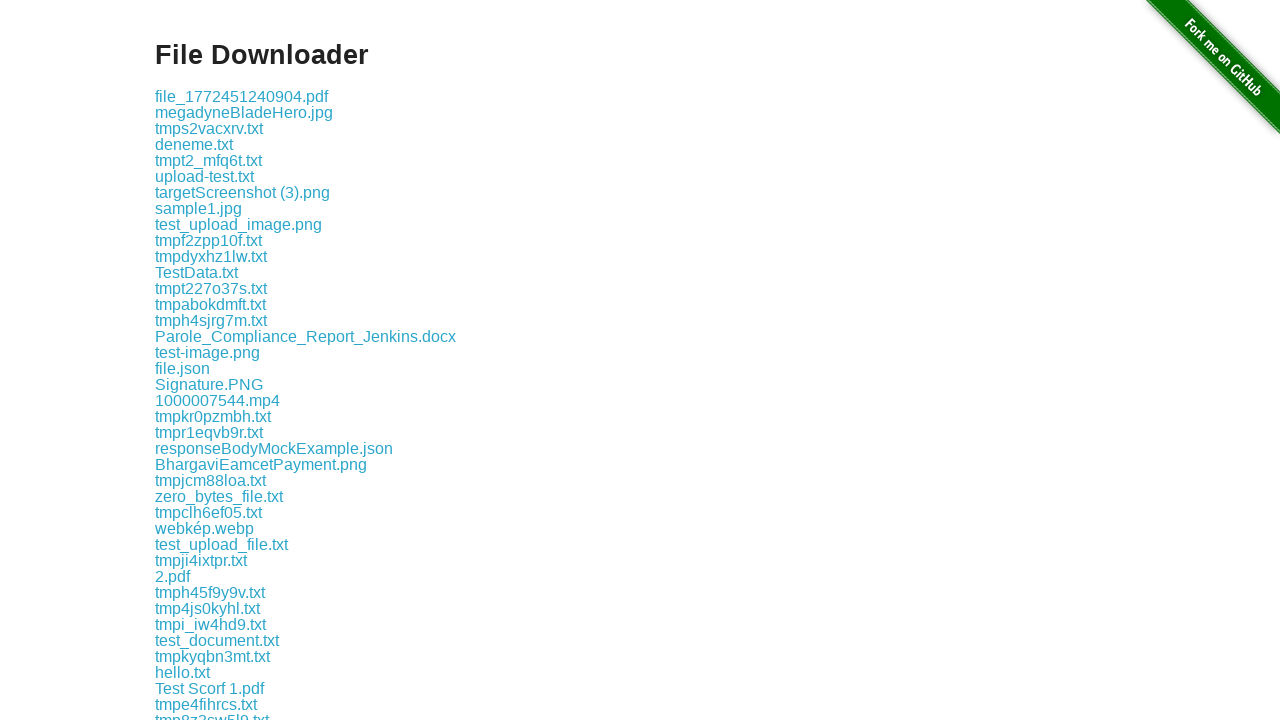

Clicked the download link to initiate file download at (242, 96) on .example a >> nth=0
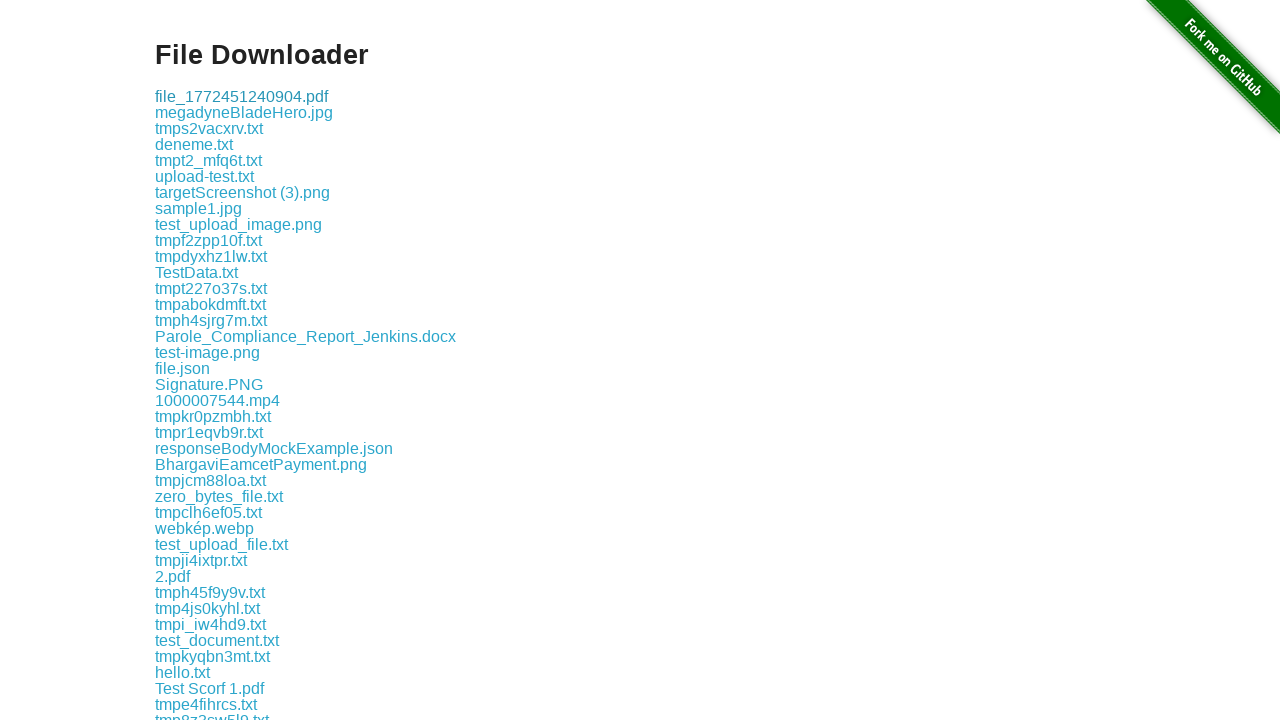

Waited 2 seconds for download to complete
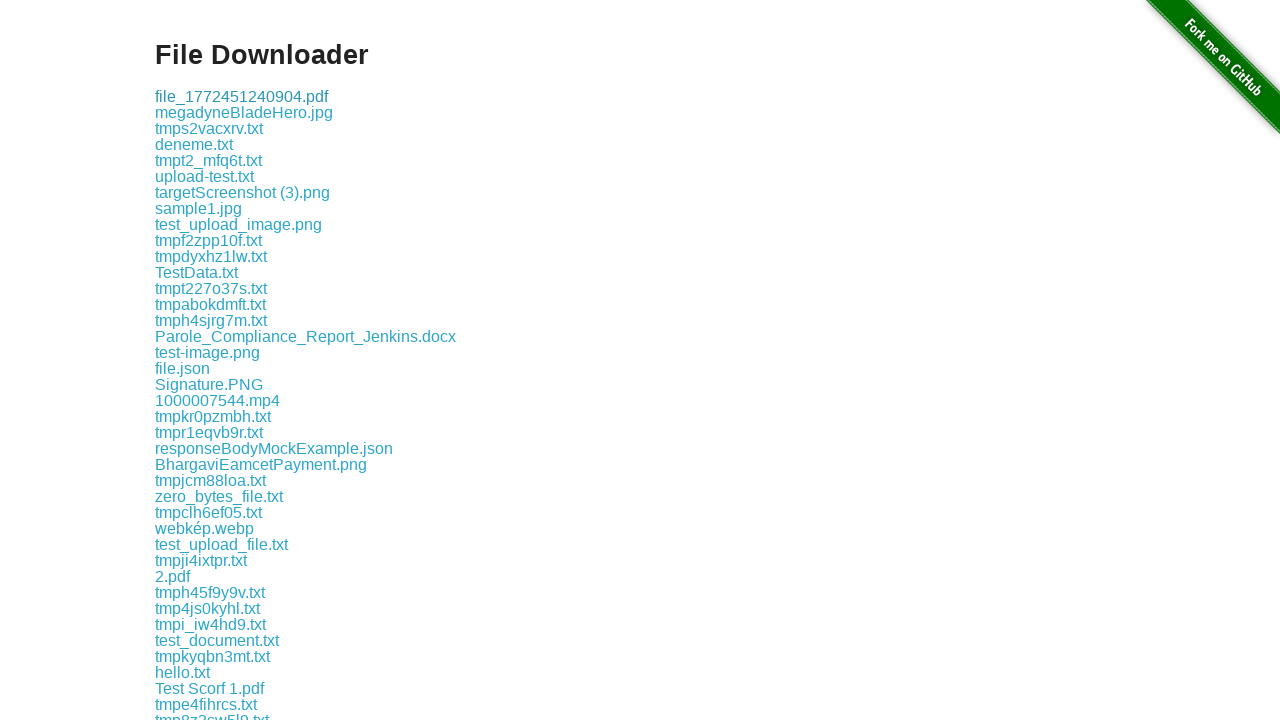

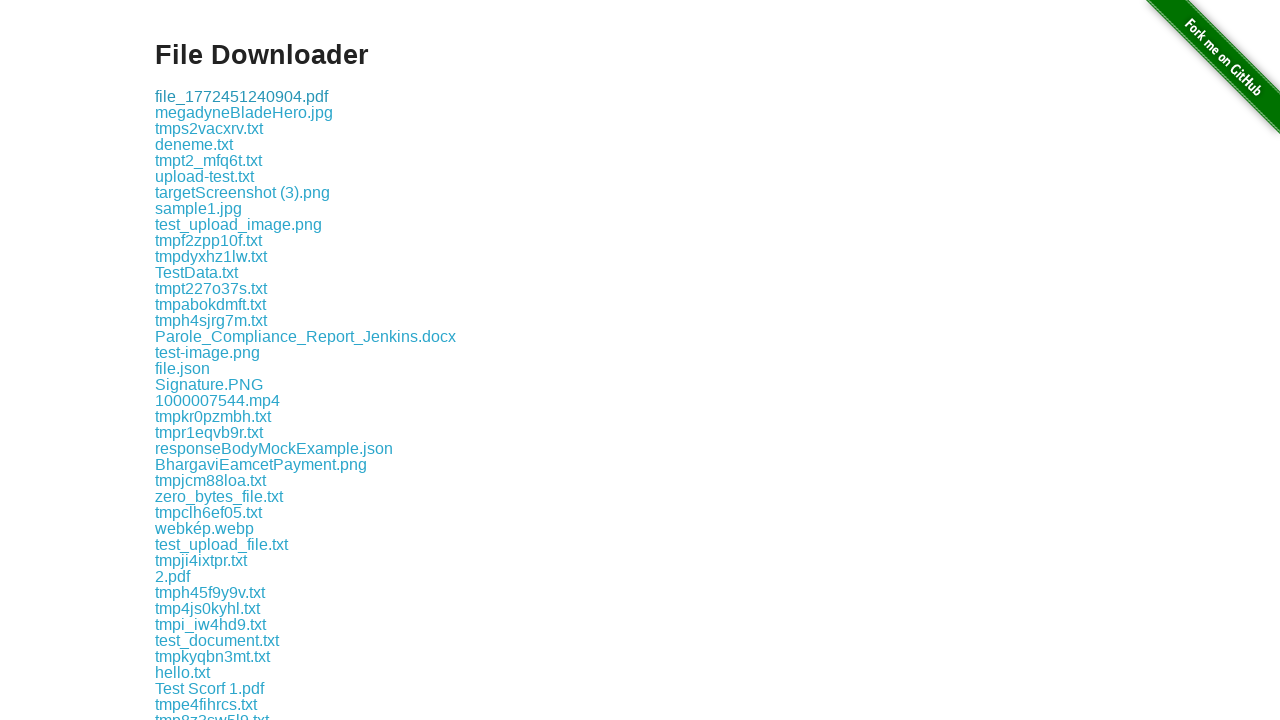